Tests GitHub's advanced search form by filling in search criteria (search term, repository owner, date filter, and programming language) and submitting the form to perform a search.

Starting URL: https://github.com/search/advanced

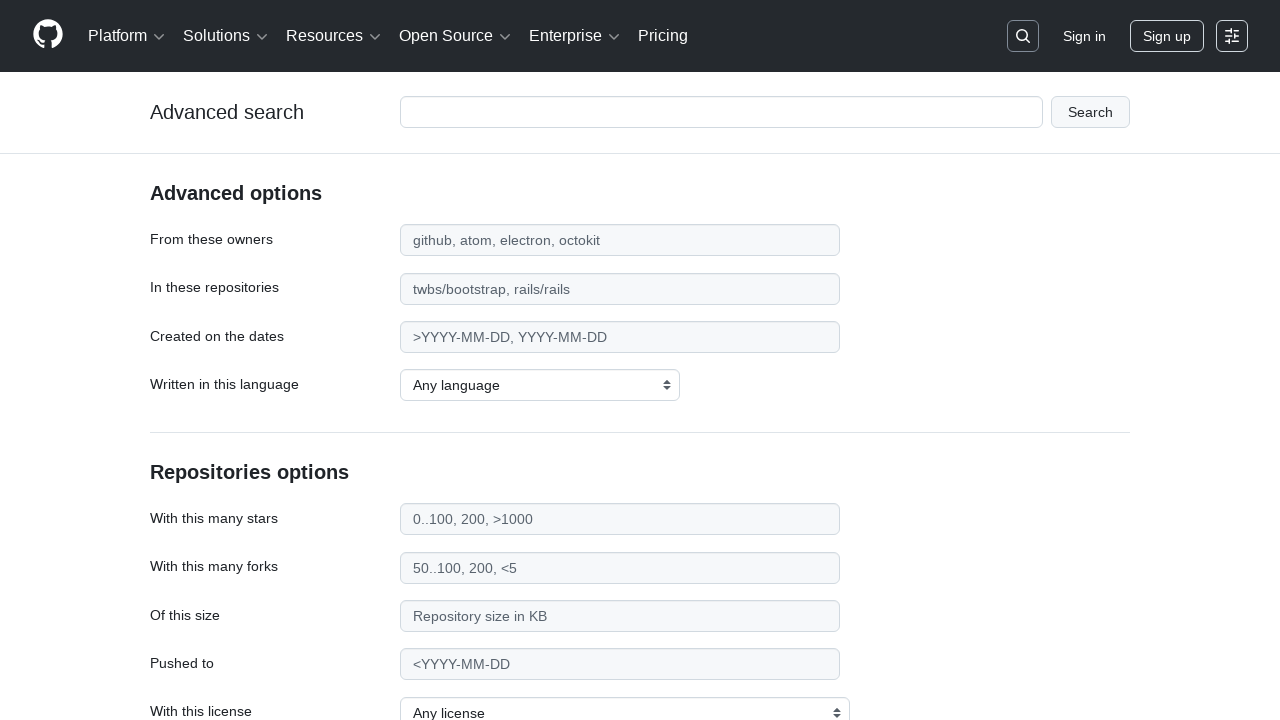

Filled search term field with 'web-scraping' on #adv_code_search input.js-advanced-search-input
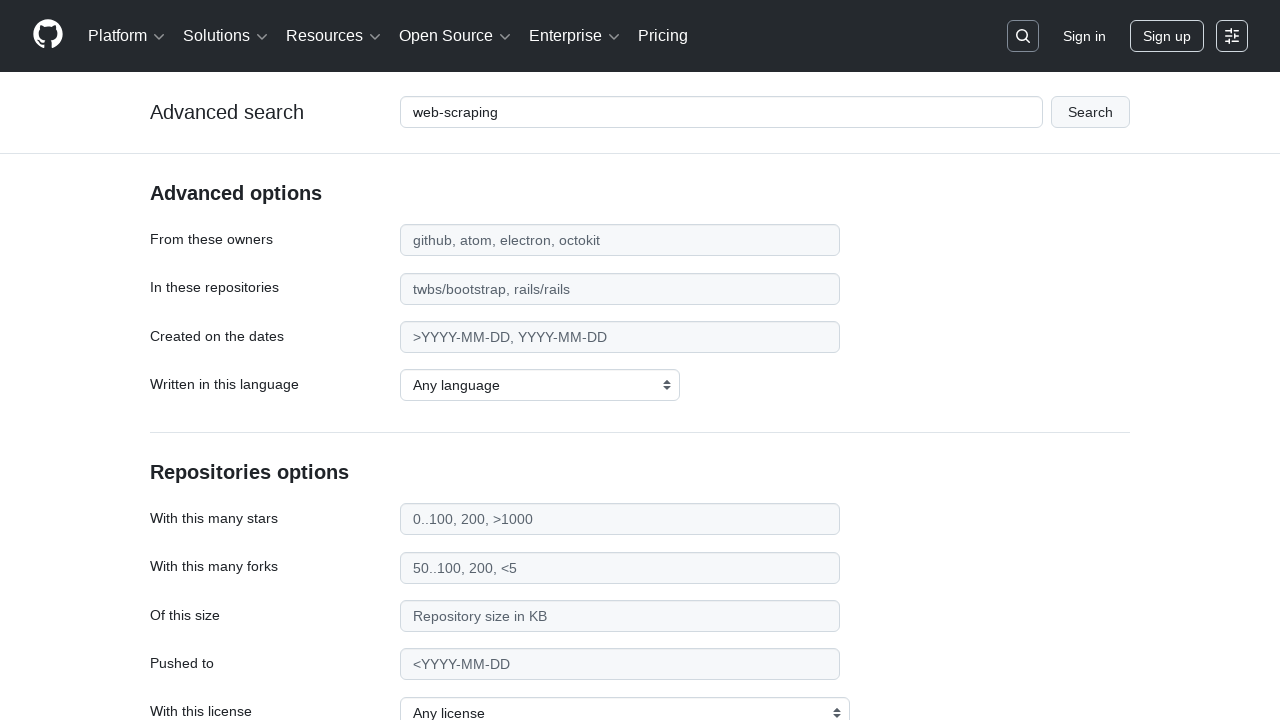

Filled repository owner field with 'microsoft' on #search_from
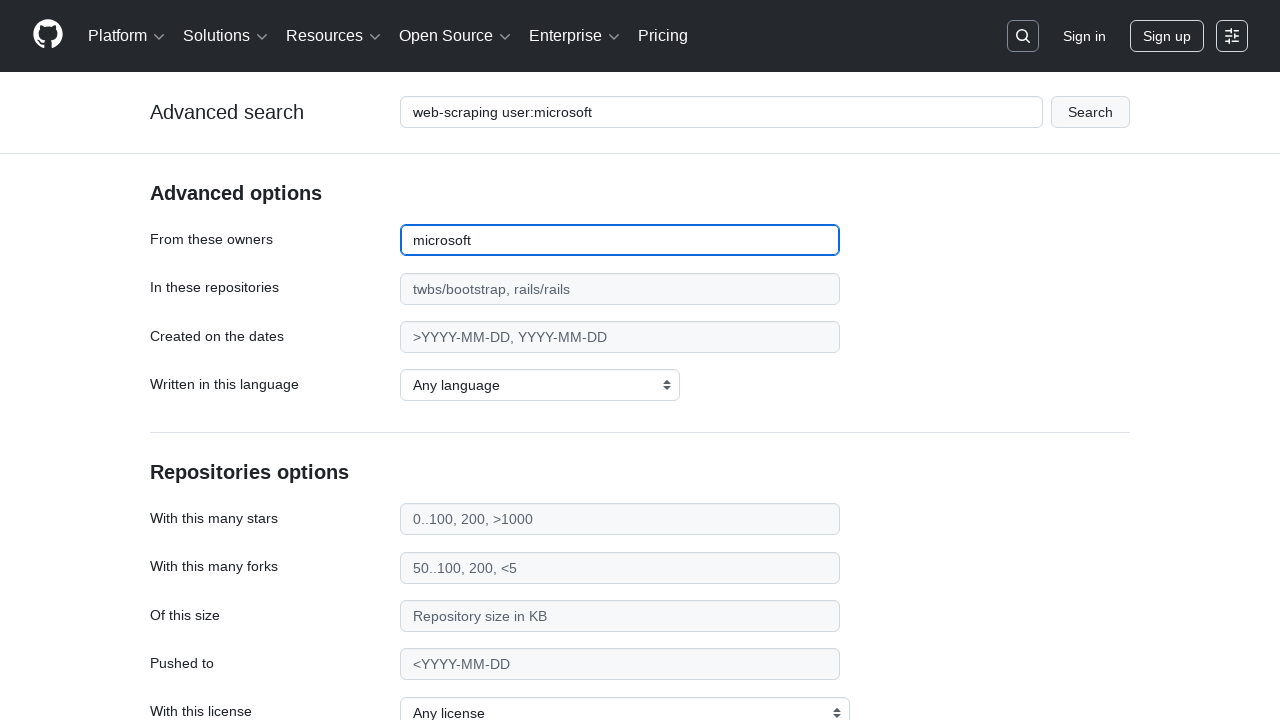

Filled date filter with '>2020' on #search_date
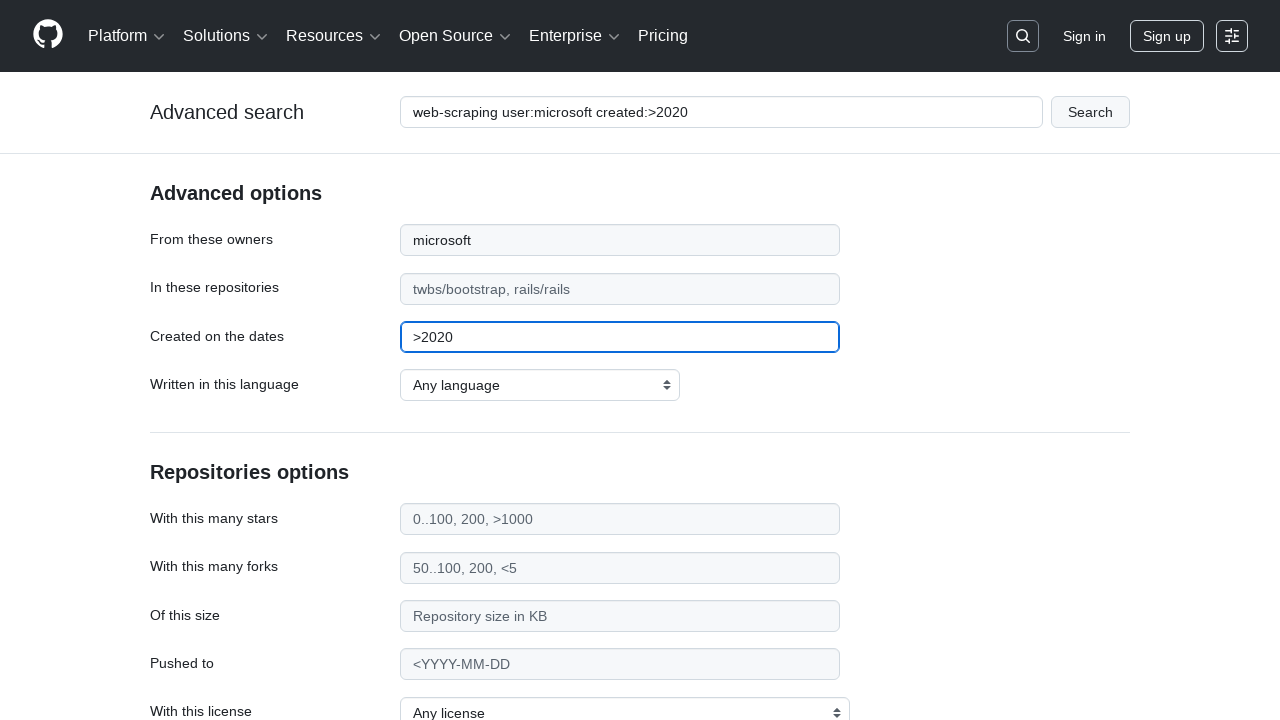

Selected 'Python' as programming language on select#search_language
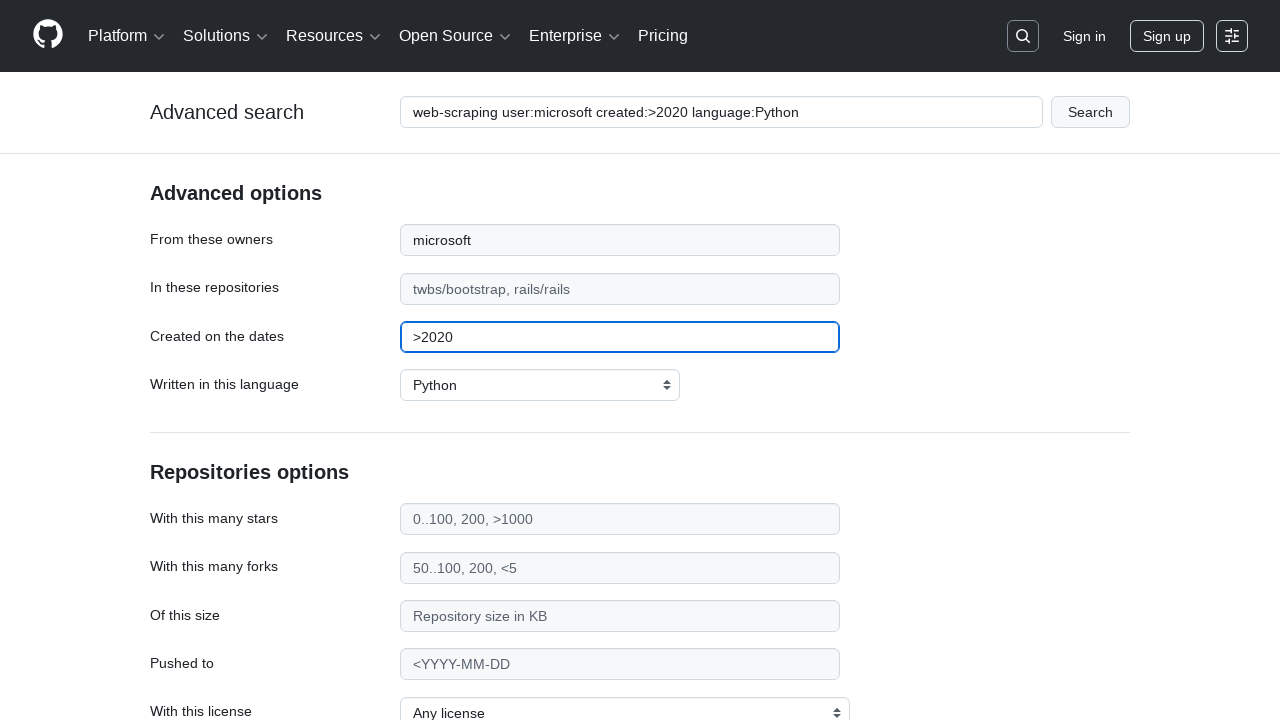

Clicked submit button to perform advanced search at (1090, 112) on #adv_code_search button[type="submit"]
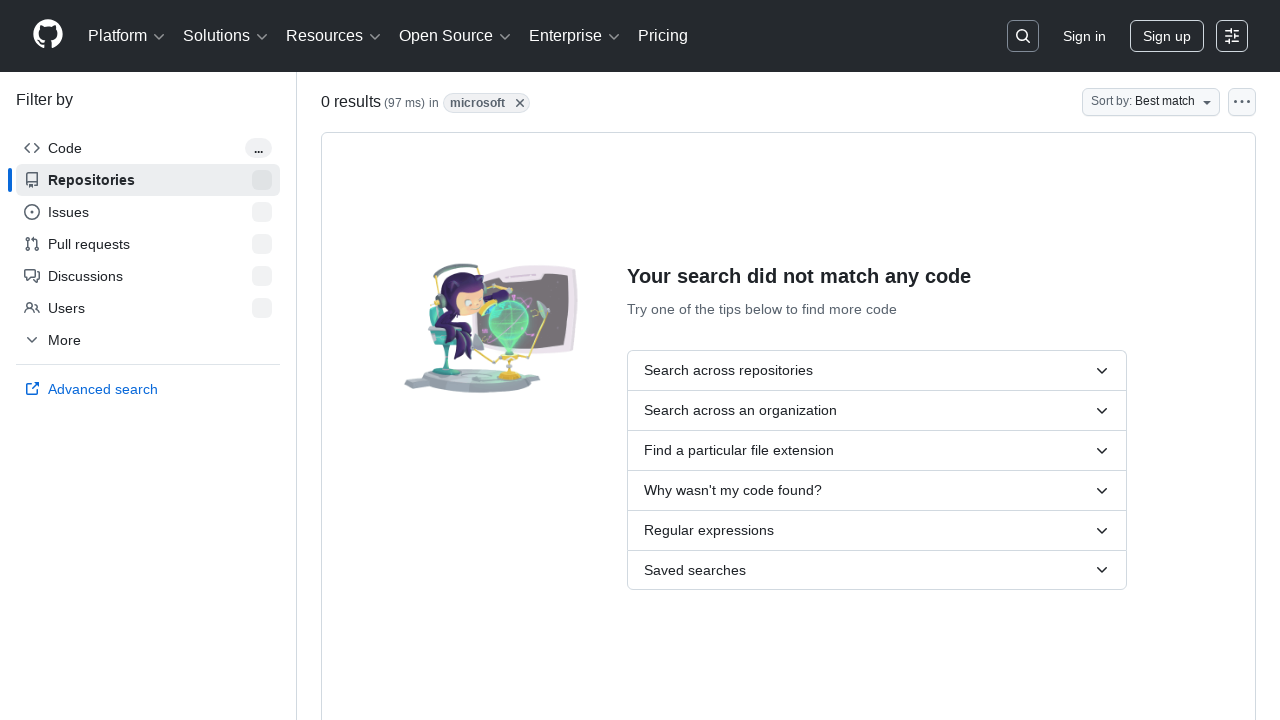

Search results page loaded with networkidle state
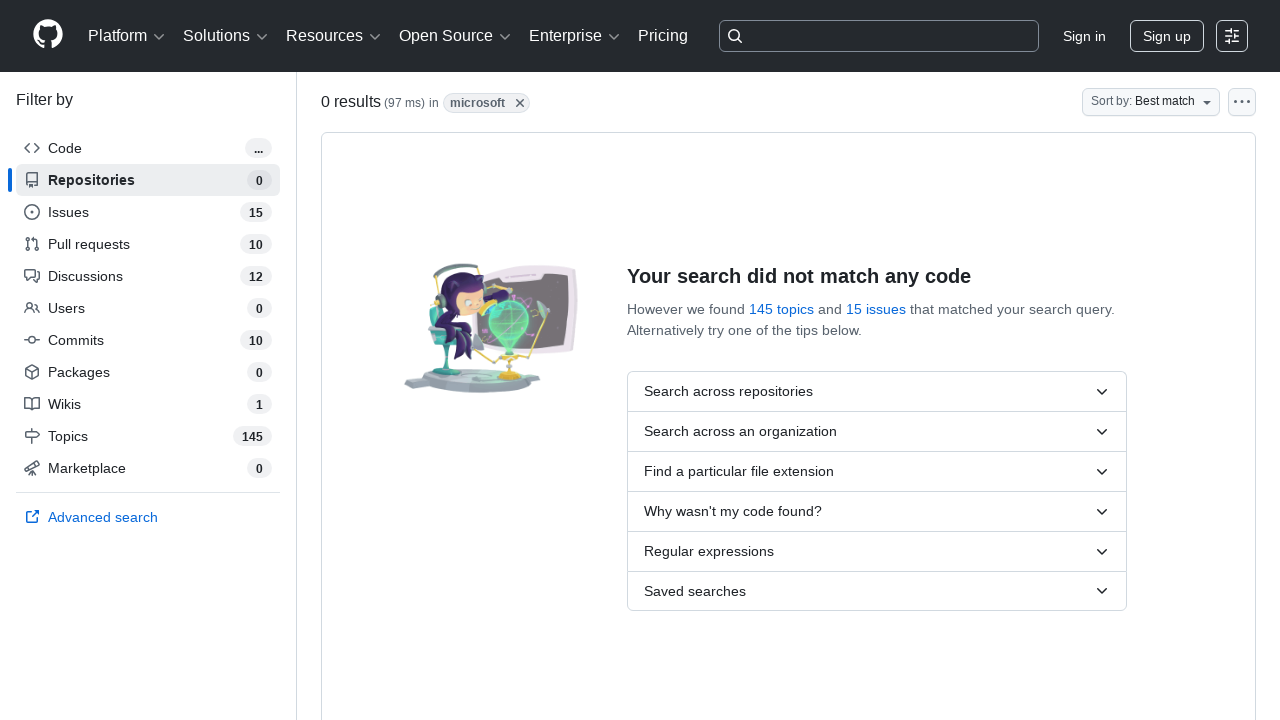

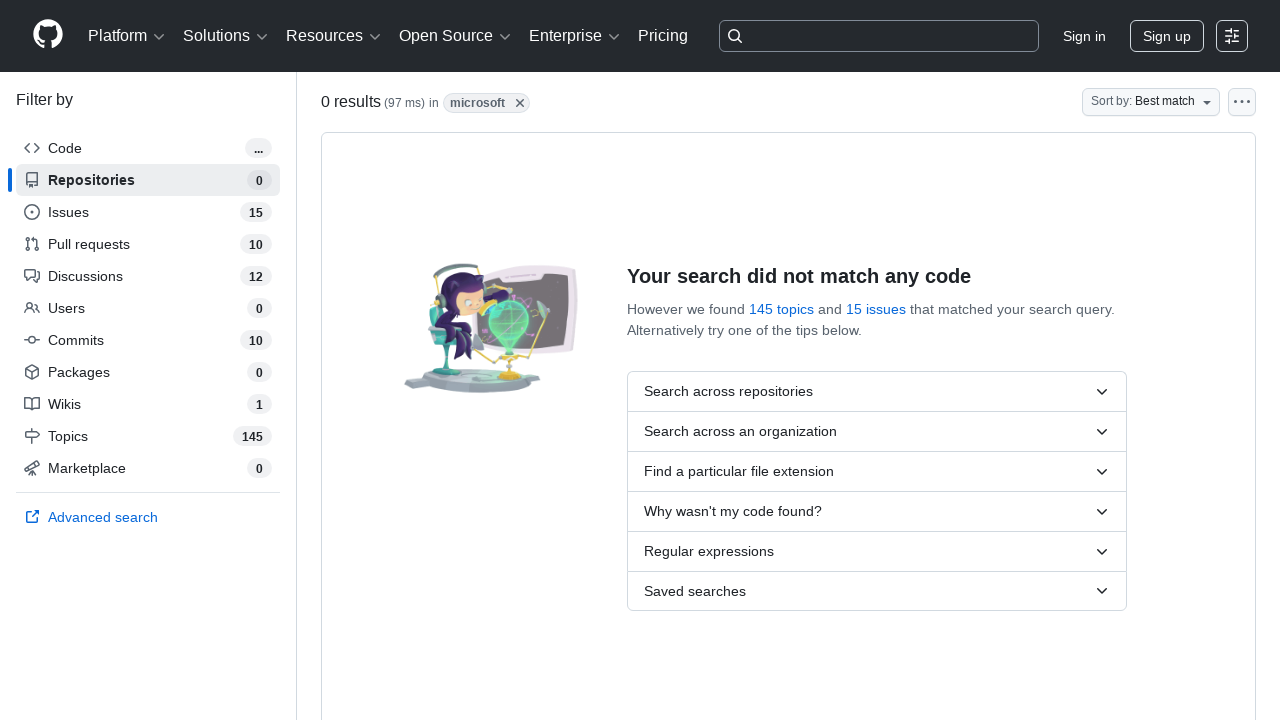